Navigates to SW Test Academy homepage and collects anchor link hrefs to verify they are present

Starting URL: https://www.swtestacademy.com

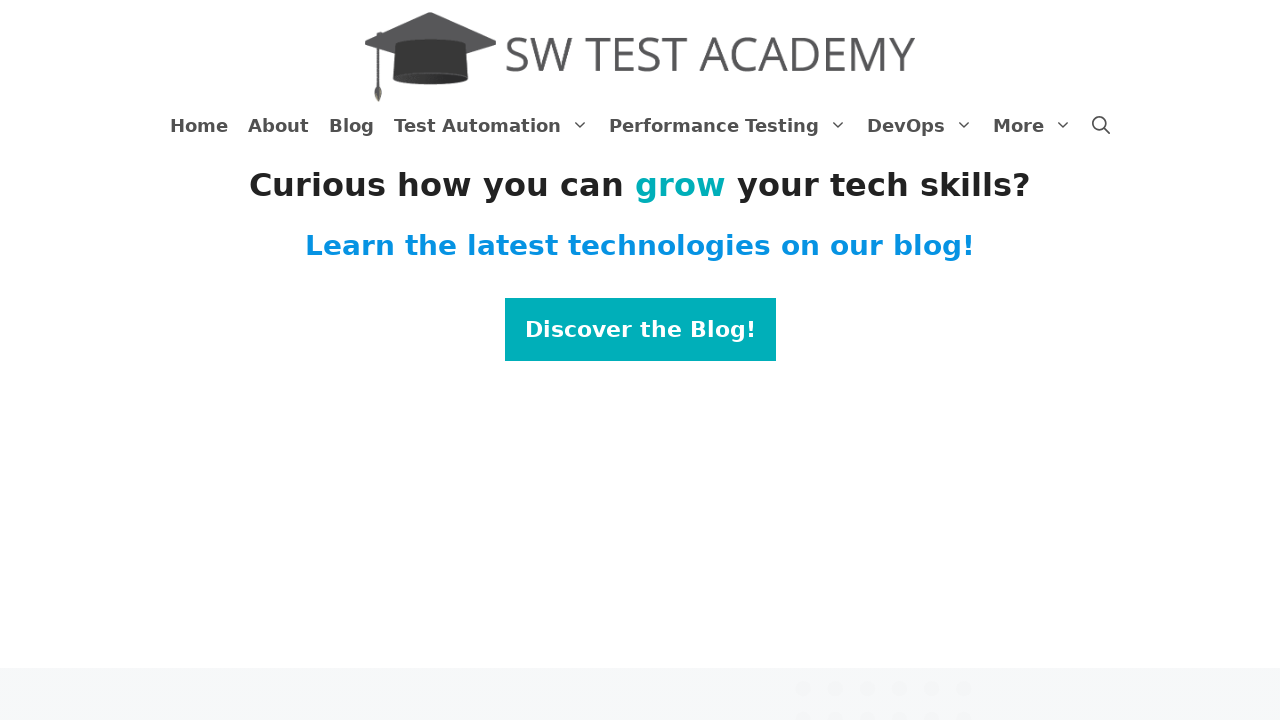

Navigated to SW Test Academy homepage
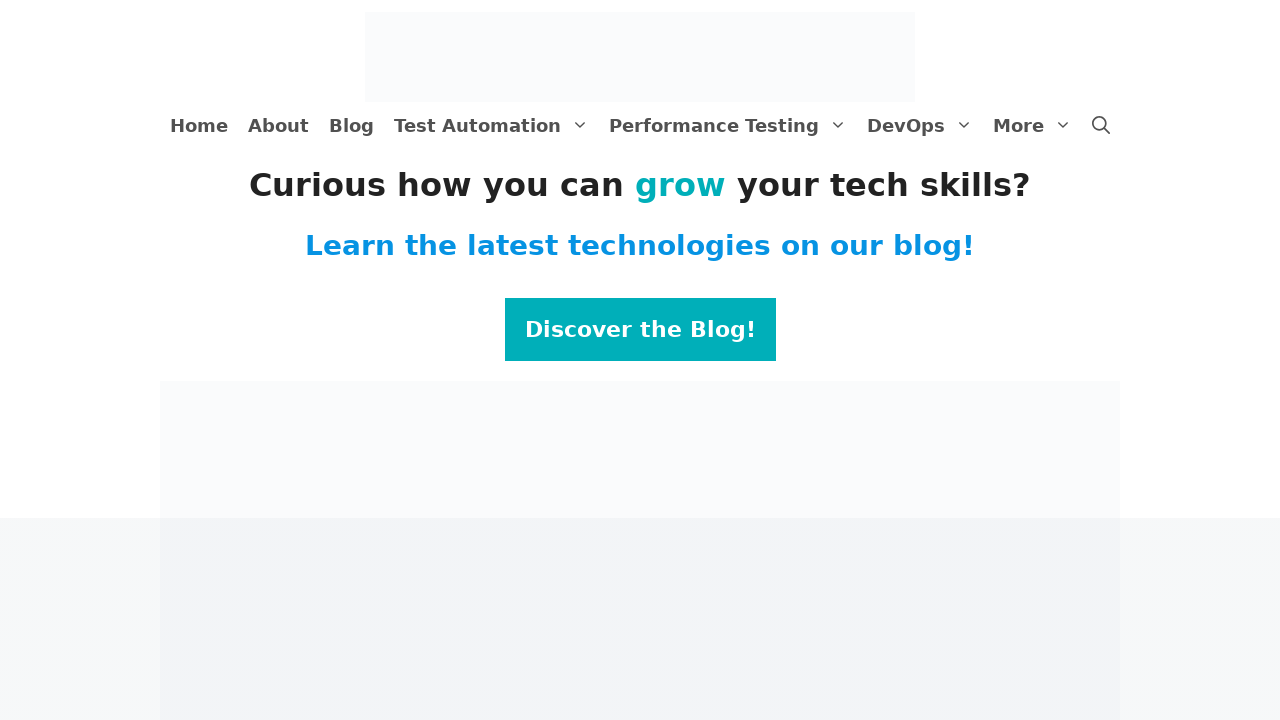

Waited for anchor links to be present on page
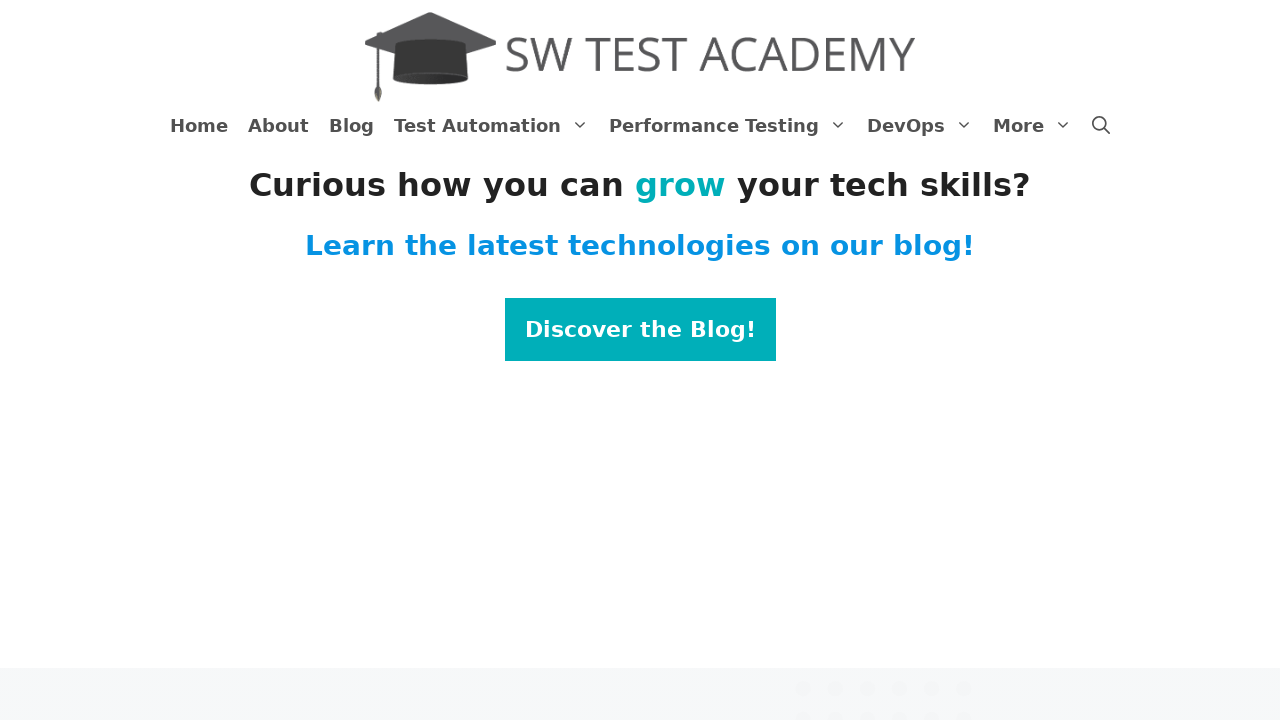

Located and collected first 3 anchor links on page
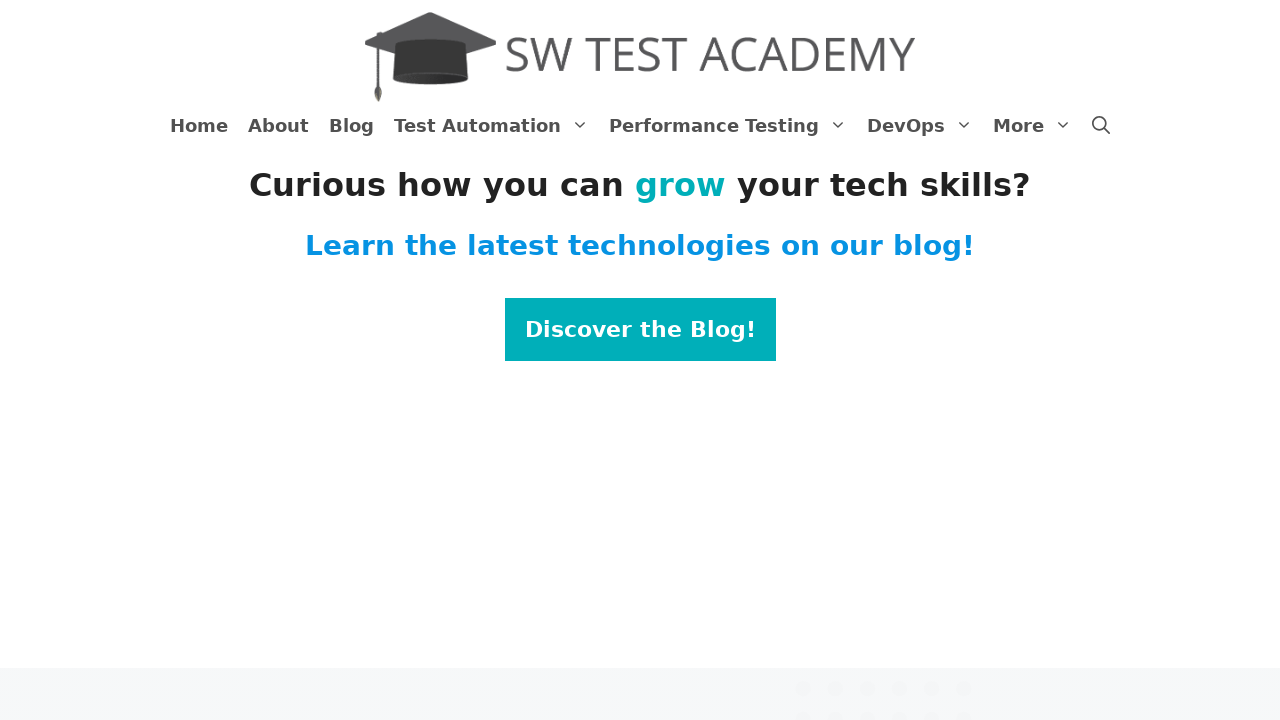

Retrieved href attribute from anchor link: #content
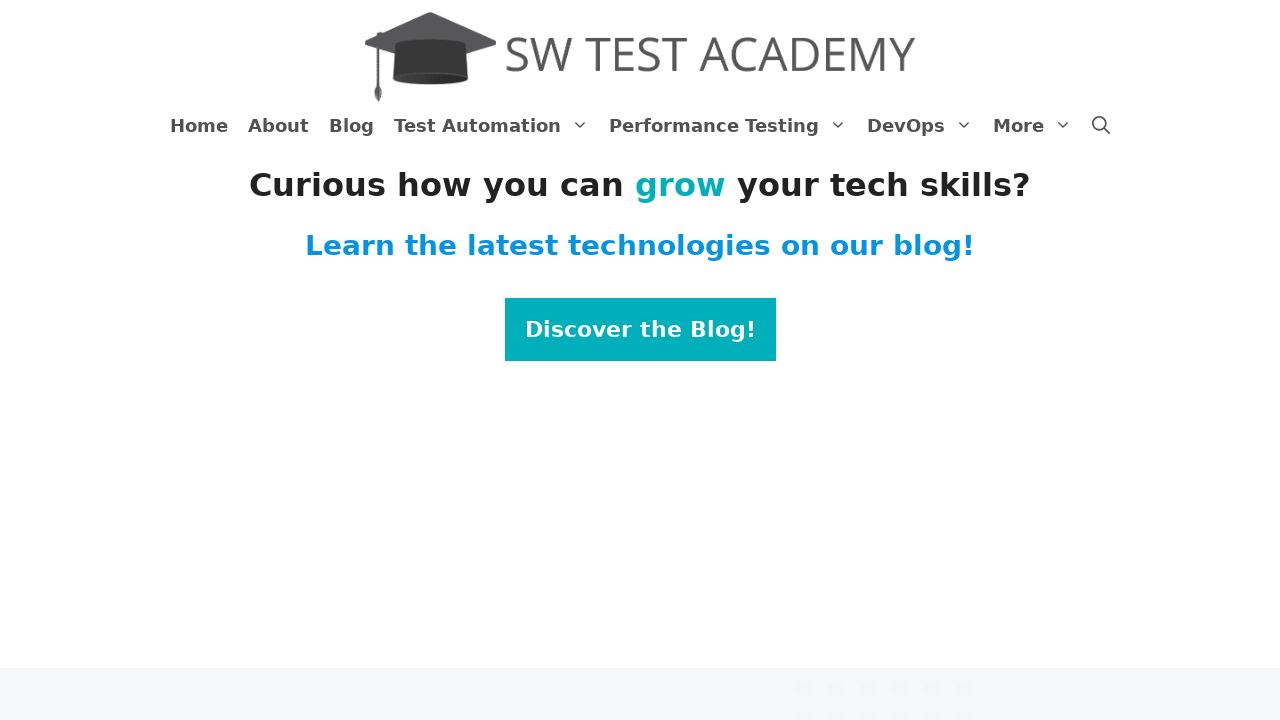

Retrieved href attribute from anchor link: https://swtestacademy.com/
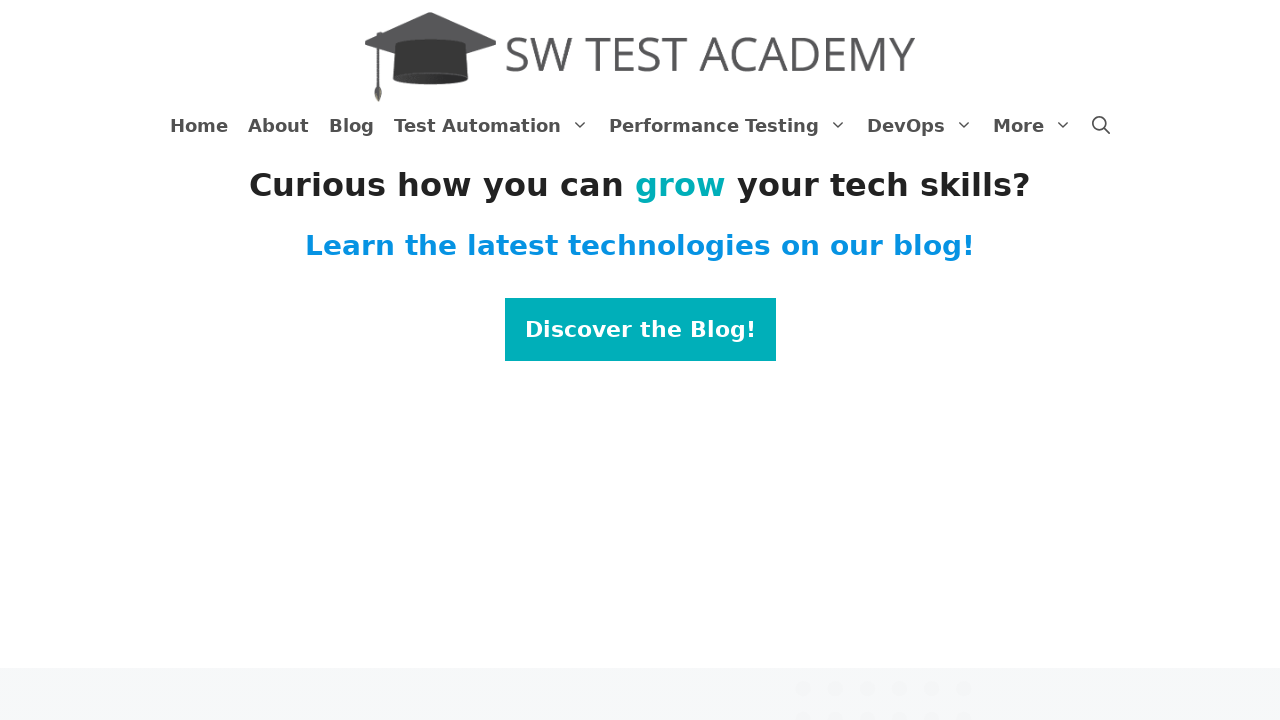

Retrieved href attribute from anchor link: https:/
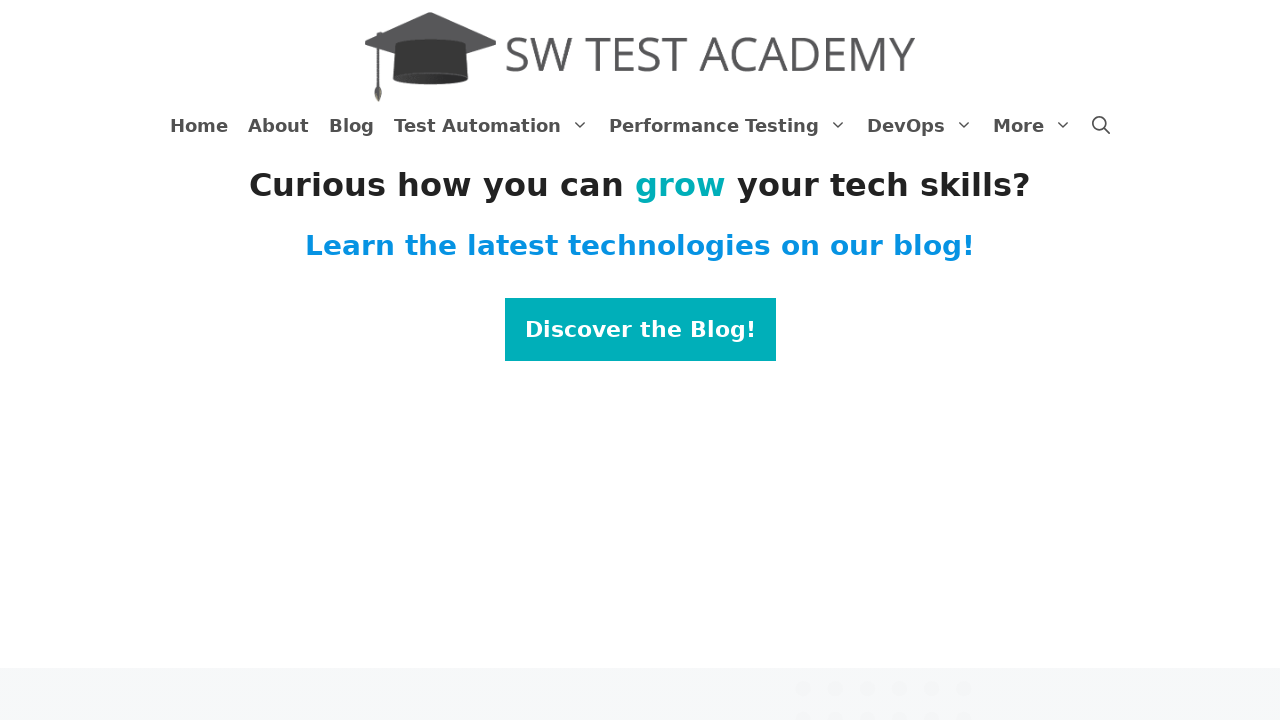

Verified that 3 valid links were collected
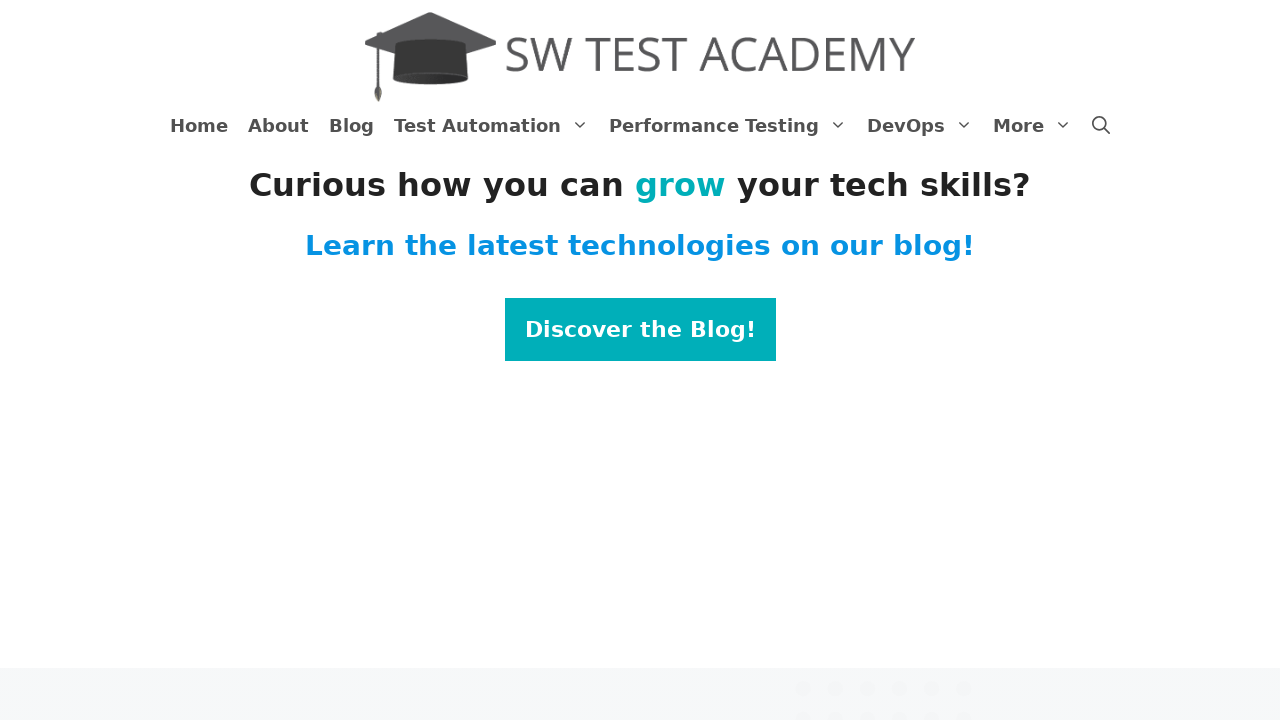

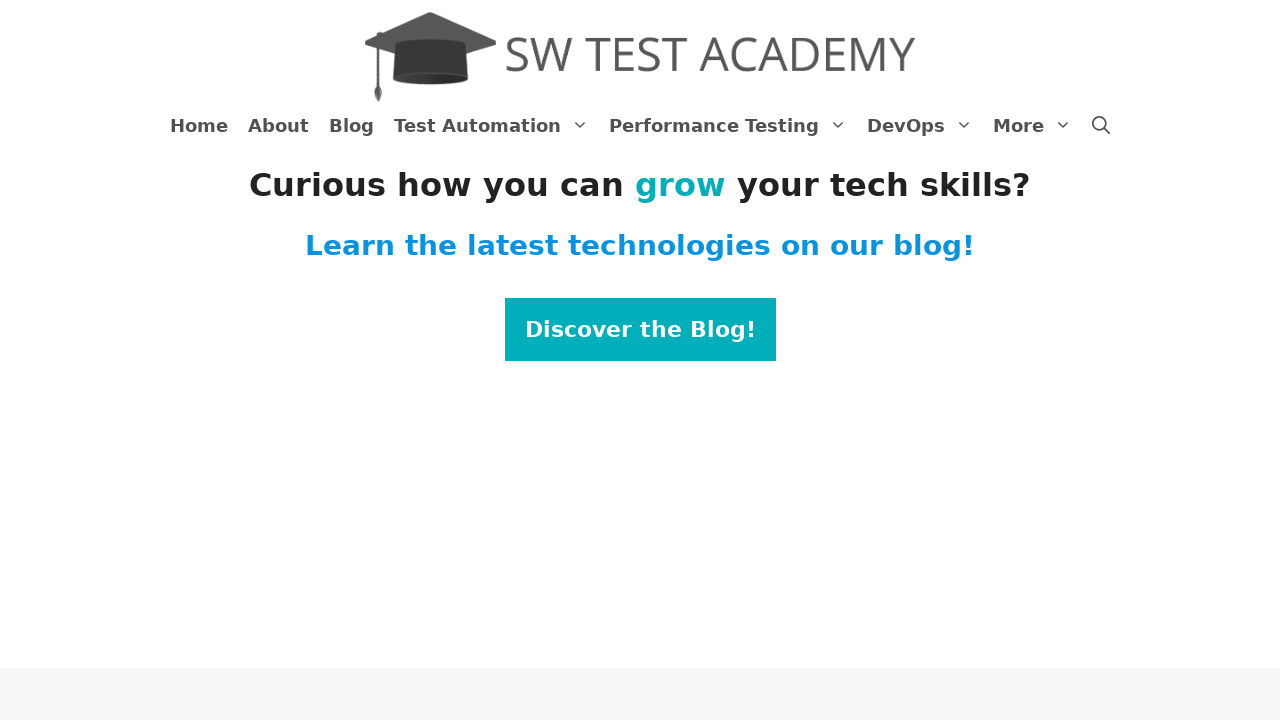